Tests window handling by clicking a button that opens a new window and captures the window handles

Starting URL: https://testautomationpractice.blogspot.com/

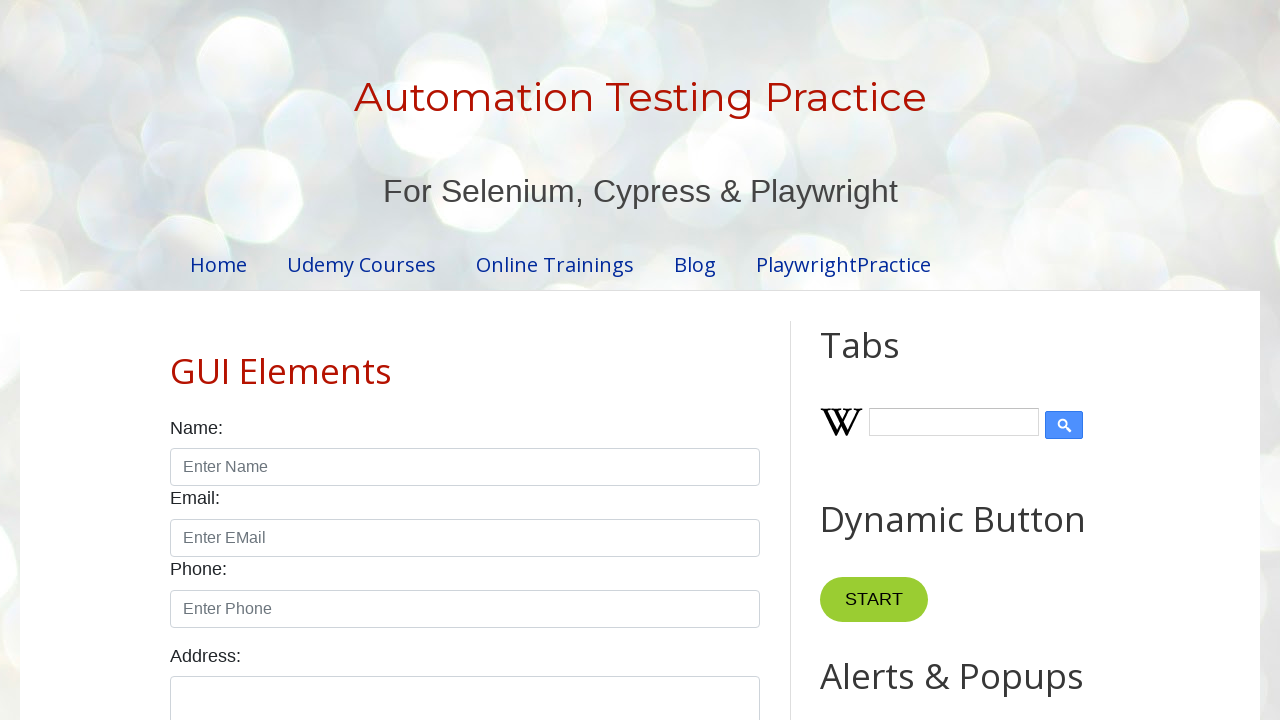

Clicked button to open new window at (880, 361) on xpath=//*[@id="HTML4"]/div[1]/button
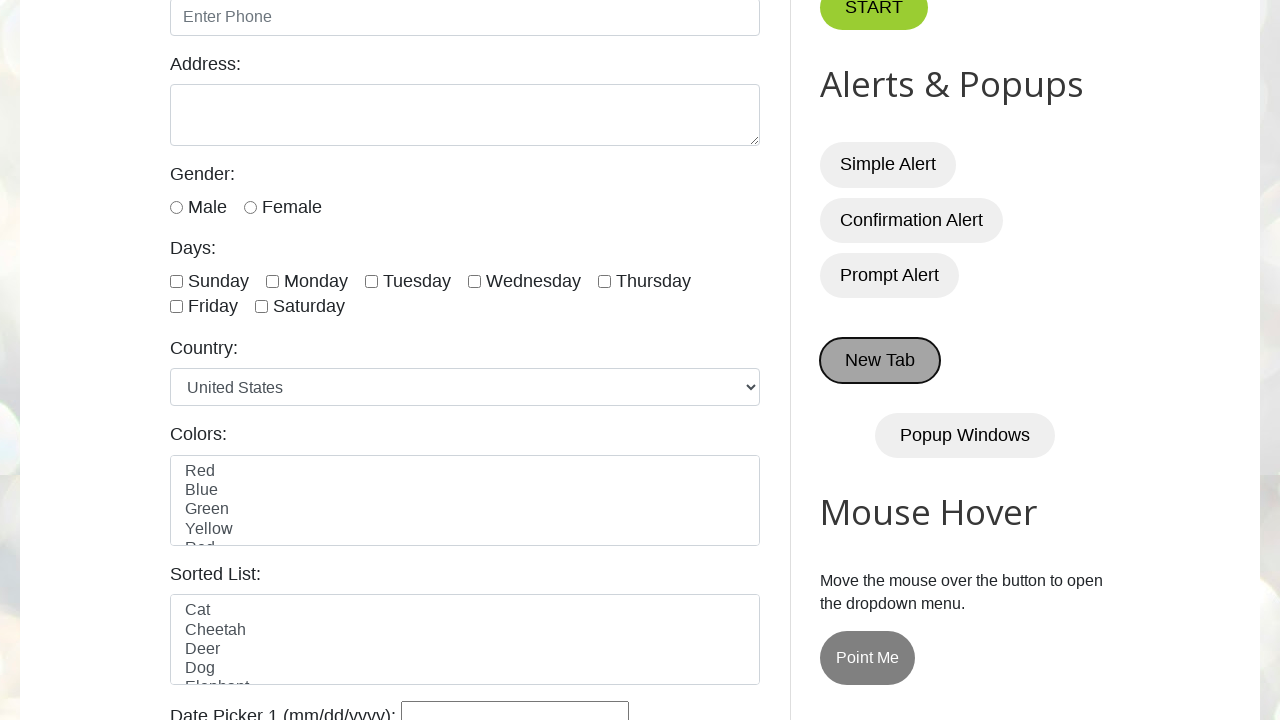

Waited 1 second for new window to open
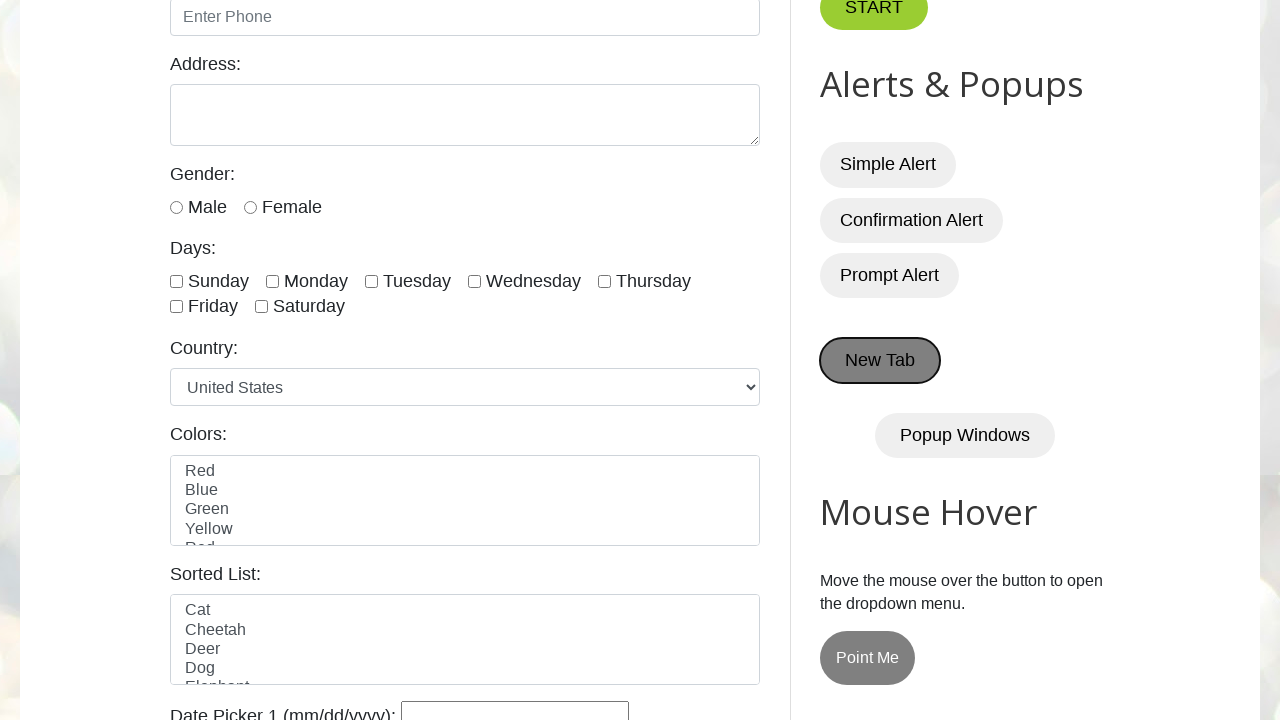

Retrieved all pages from context
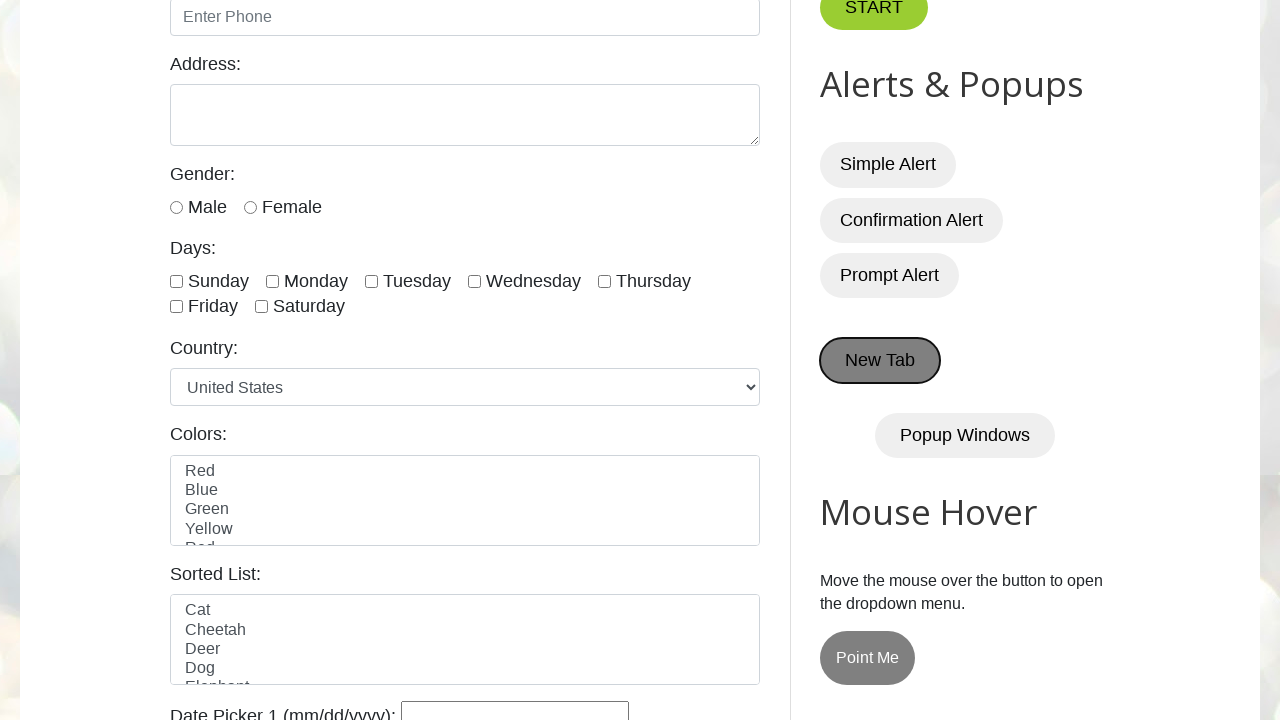

Printed window count: 2 windows opened
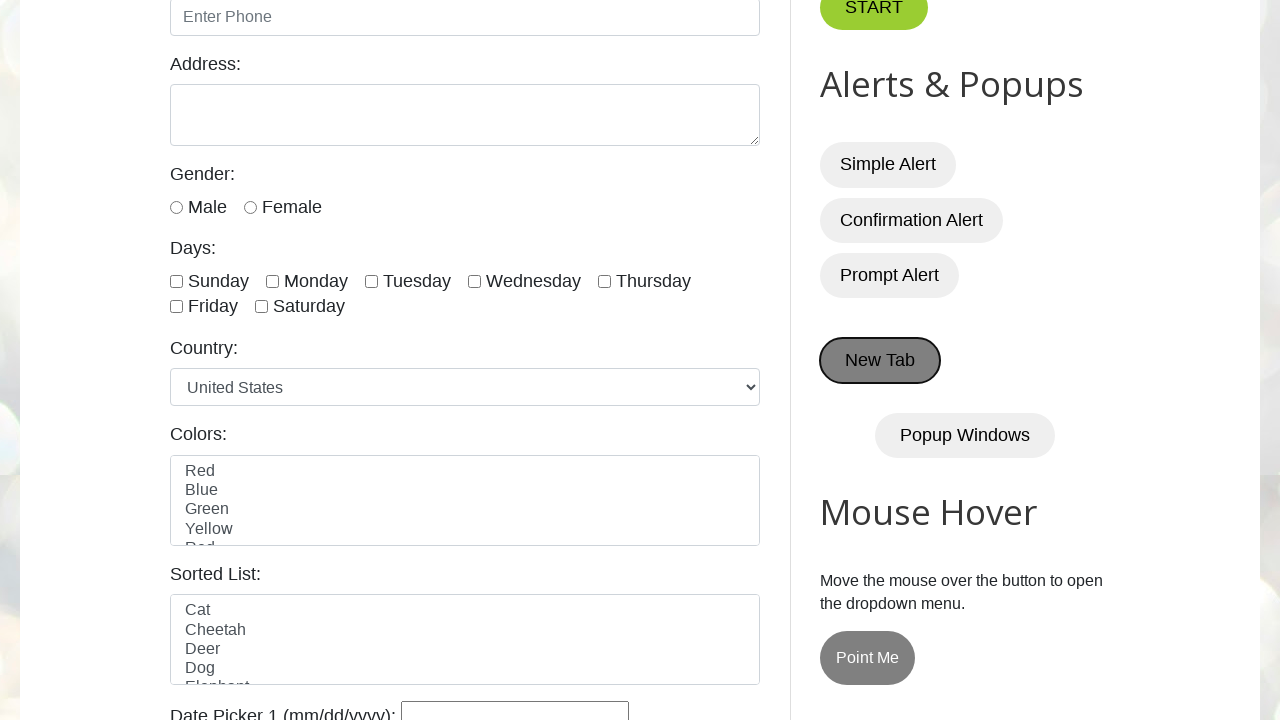

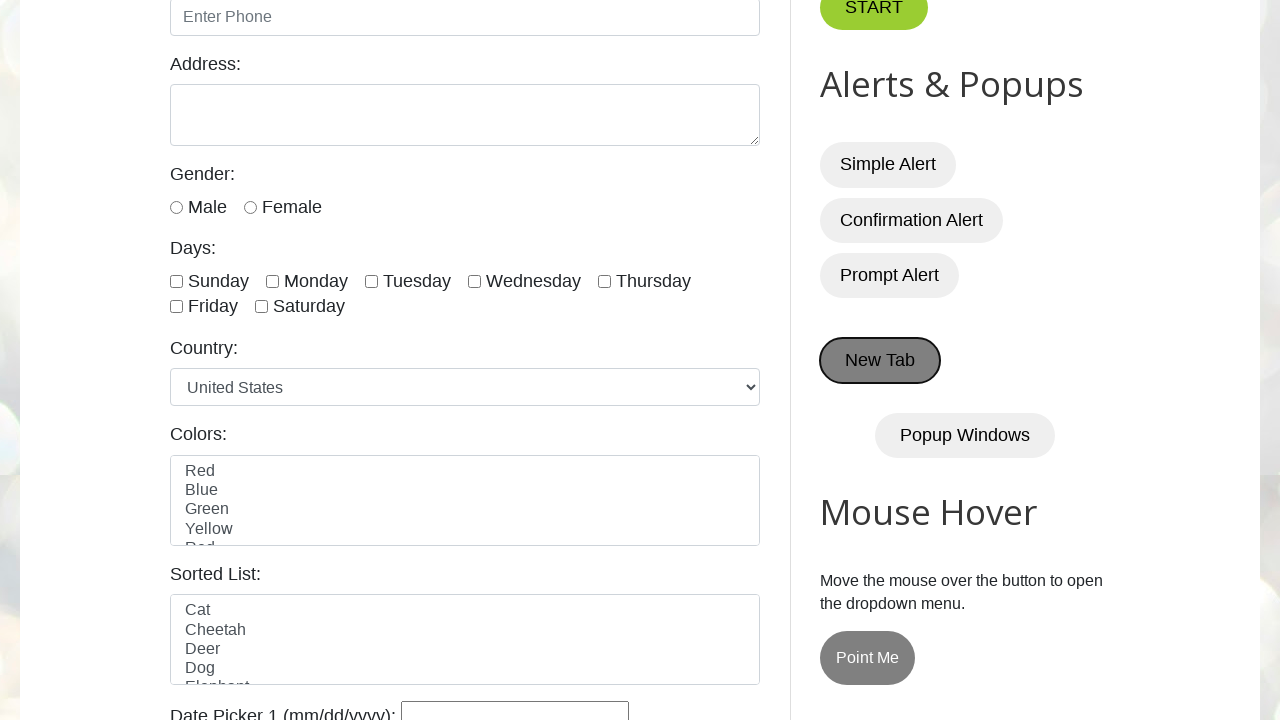